Tests hover functionality by finding a user avatar image and performing a double-click mouse action on it

Starting URL: http://the-internet.herokuapp.com/hovers

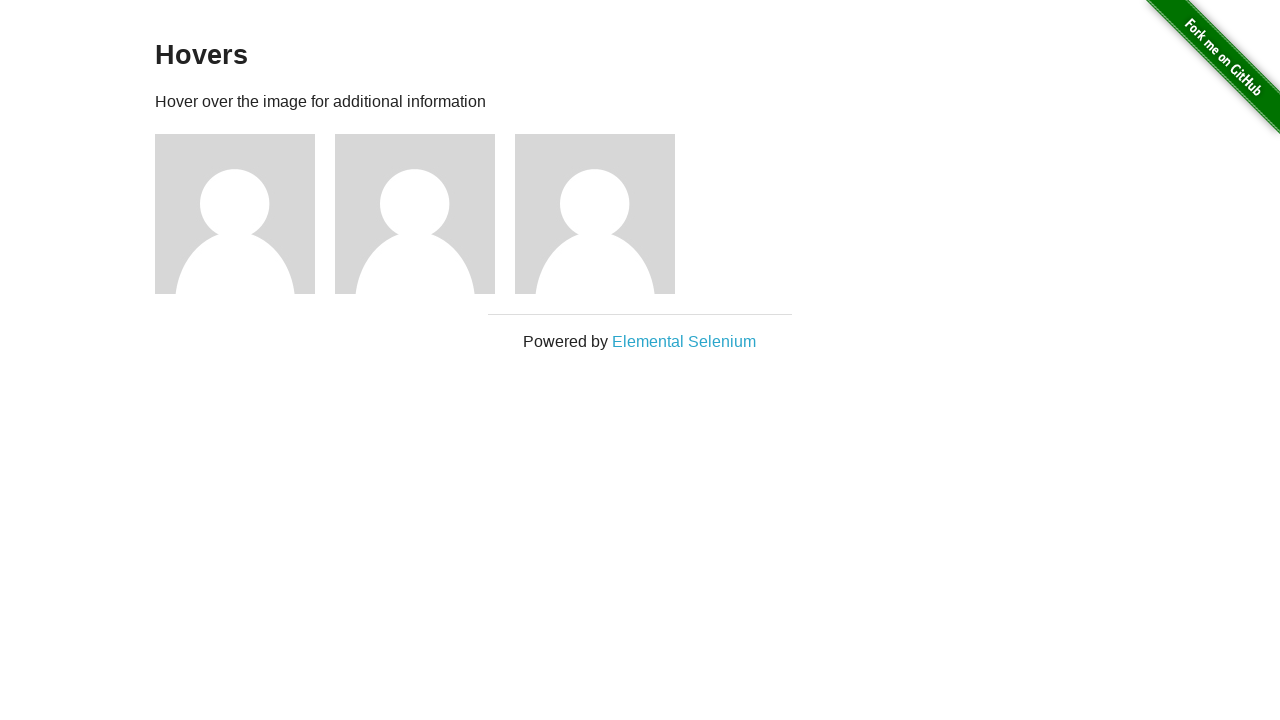

Located user avatar image element
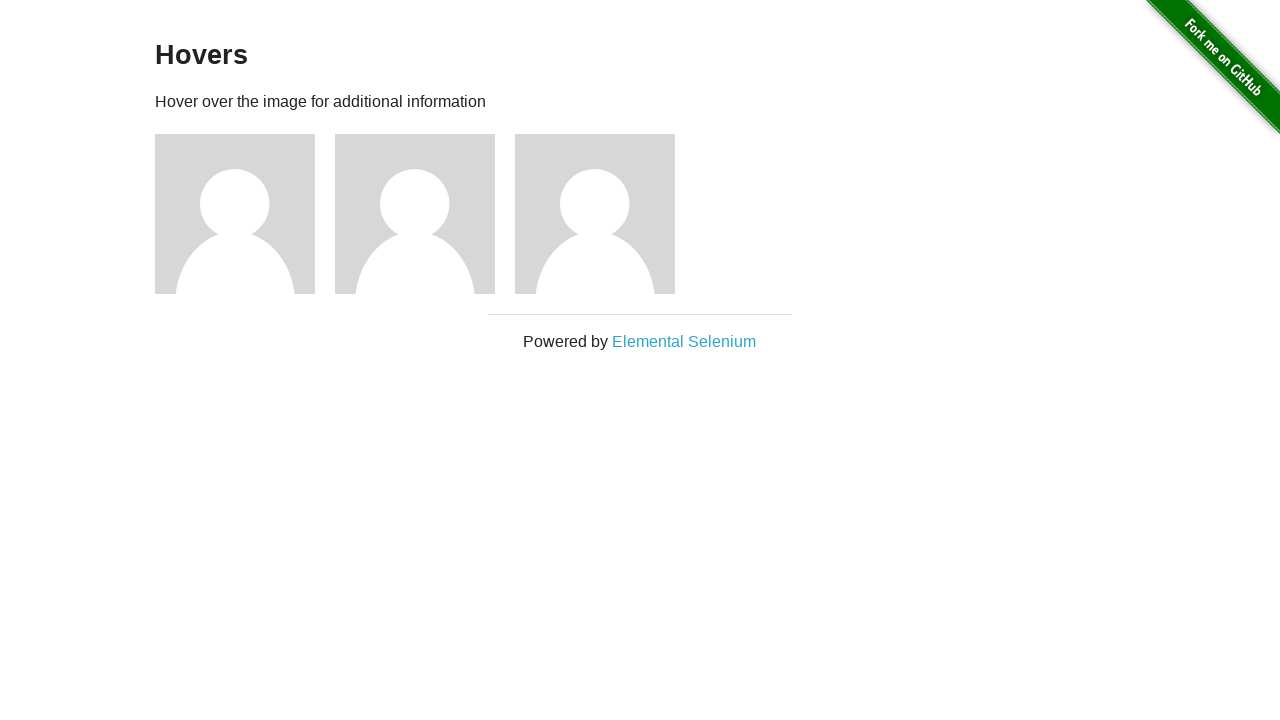

Hovered over user avatar image at (235, 214) on img[src][alt='User Avatar'] >> nth=0
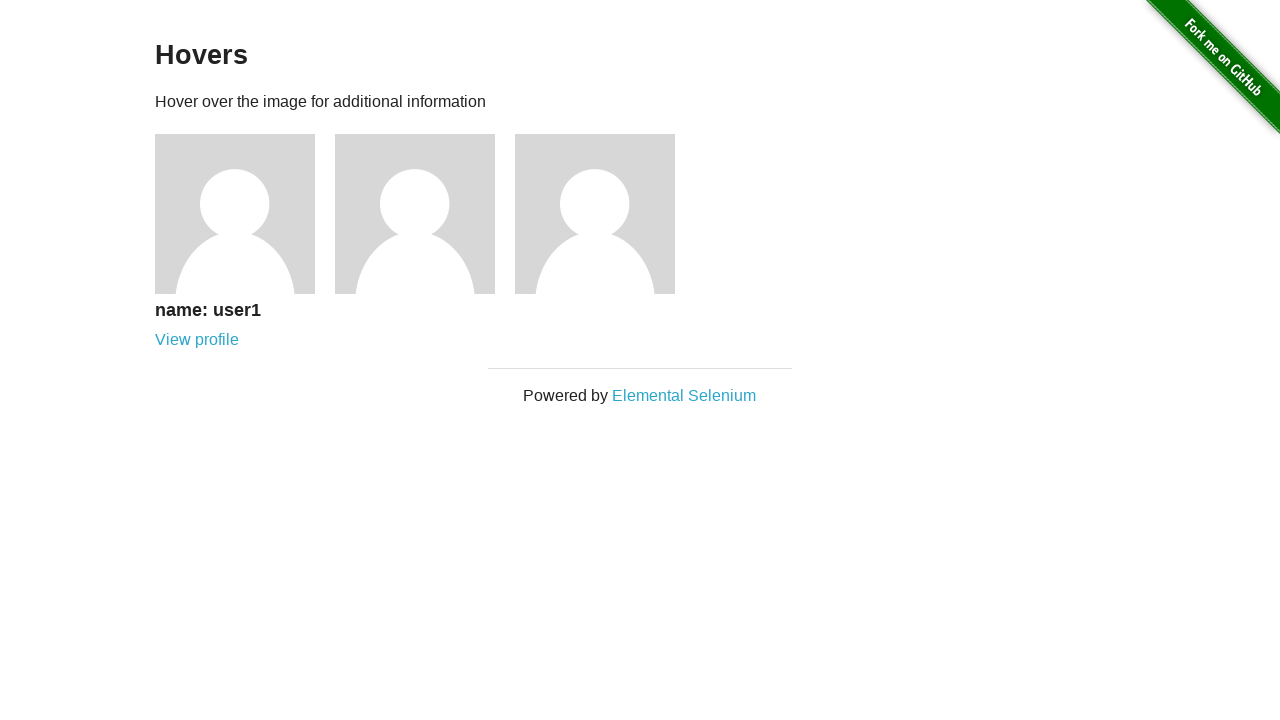

Double-clicked on user avatar image at (235, 214) on img[src][alt='User Avatar'] >> nth=0
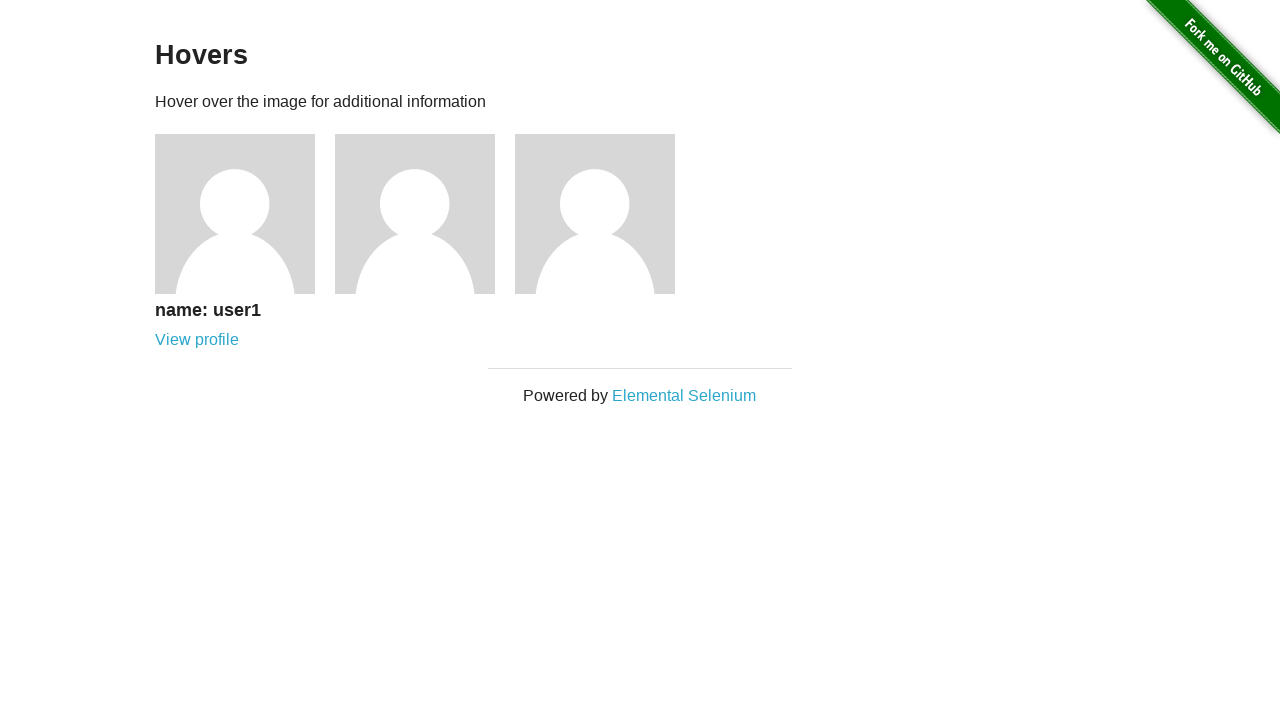

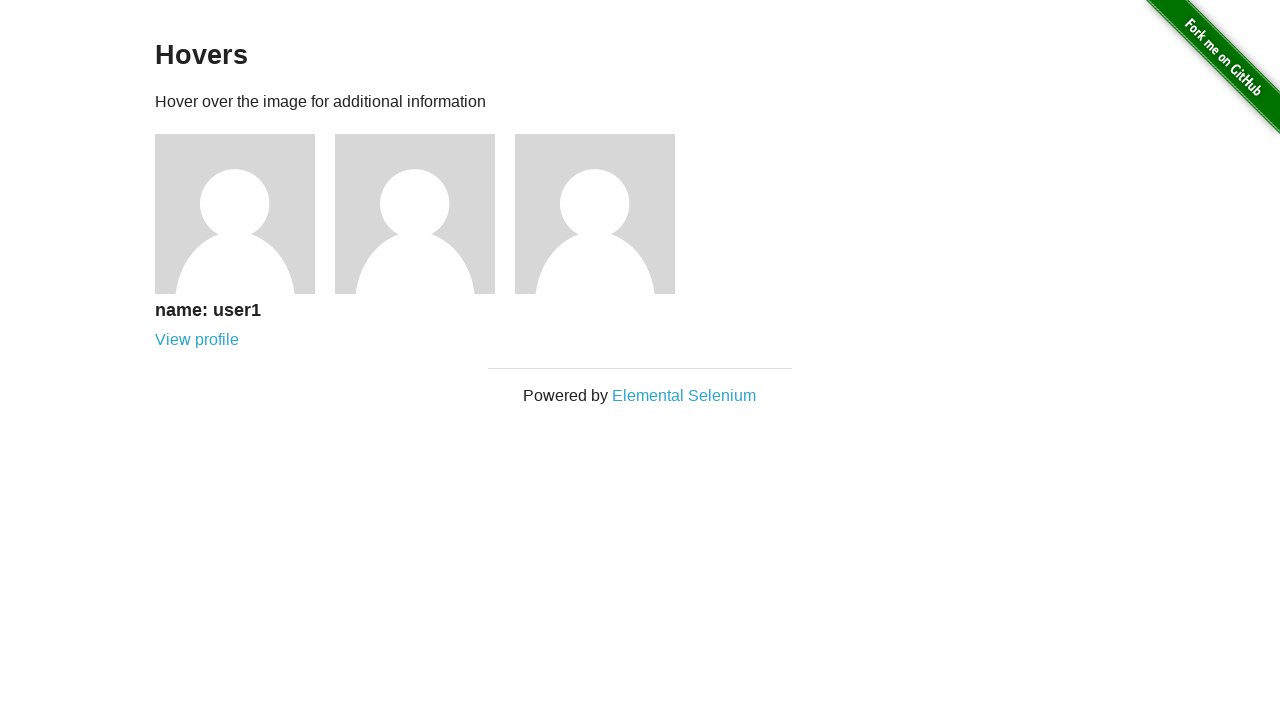